Tests the About Us page functionality by clicking on the About Us link and verifying the modal dialog appears

Starting URL: https://www.demoblaze.com/

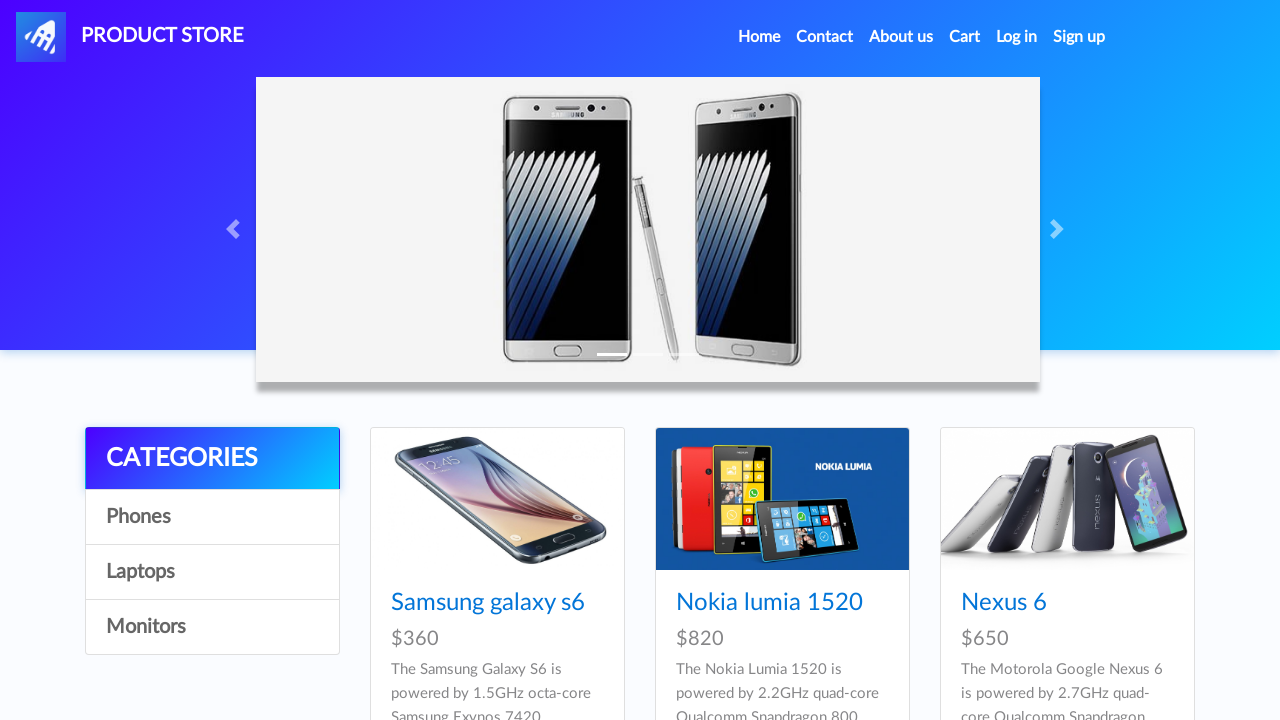

Clicked on 'About us' link at (901, 37) on a:text('About us')
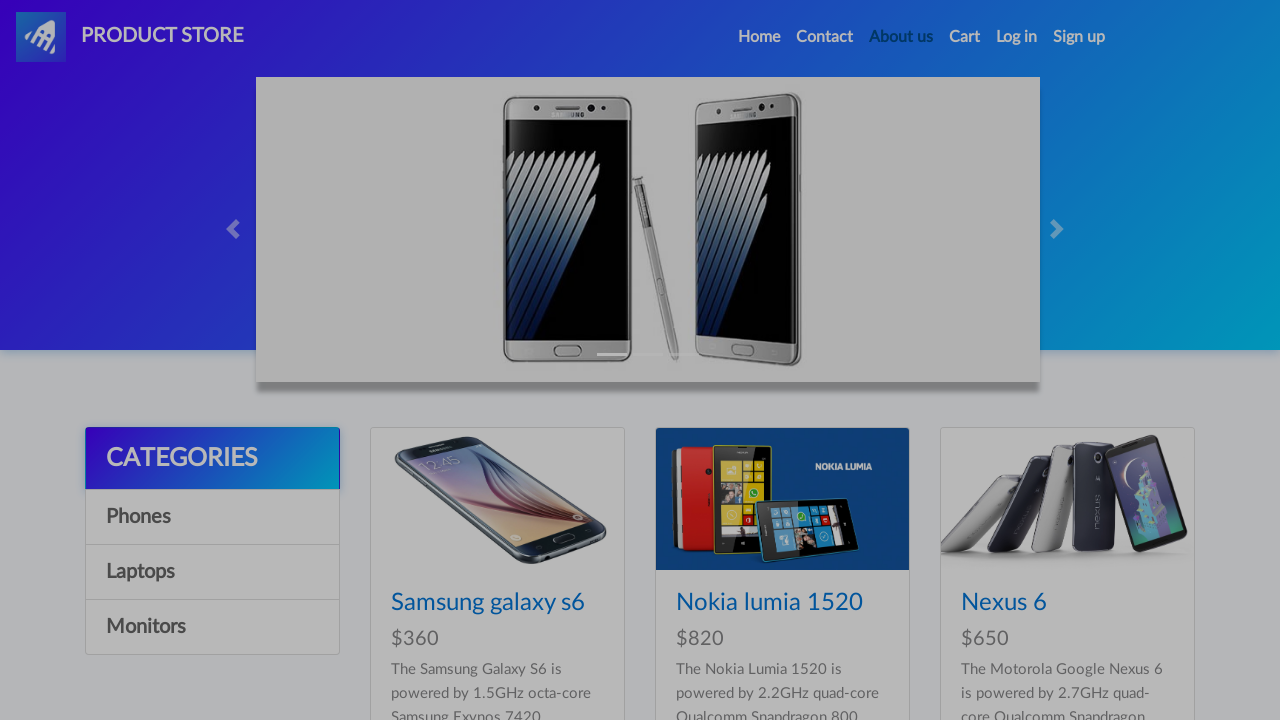

About Us modal dialog appeared and is visible
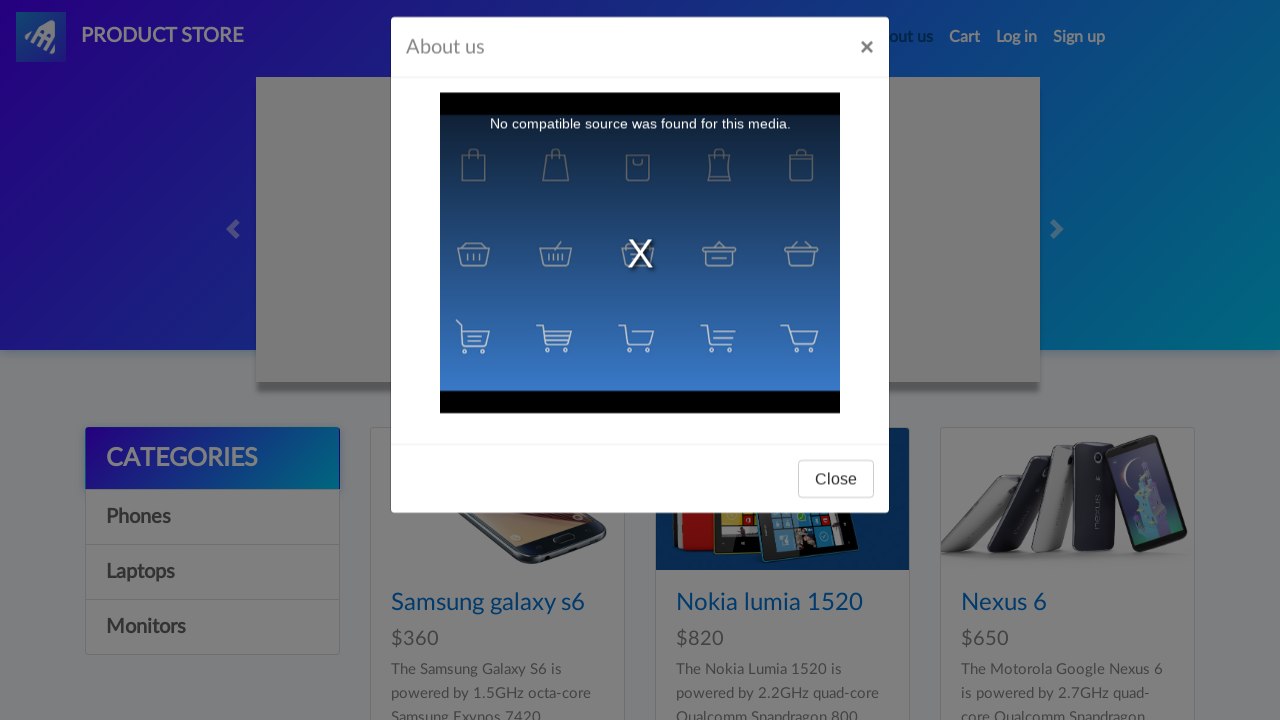

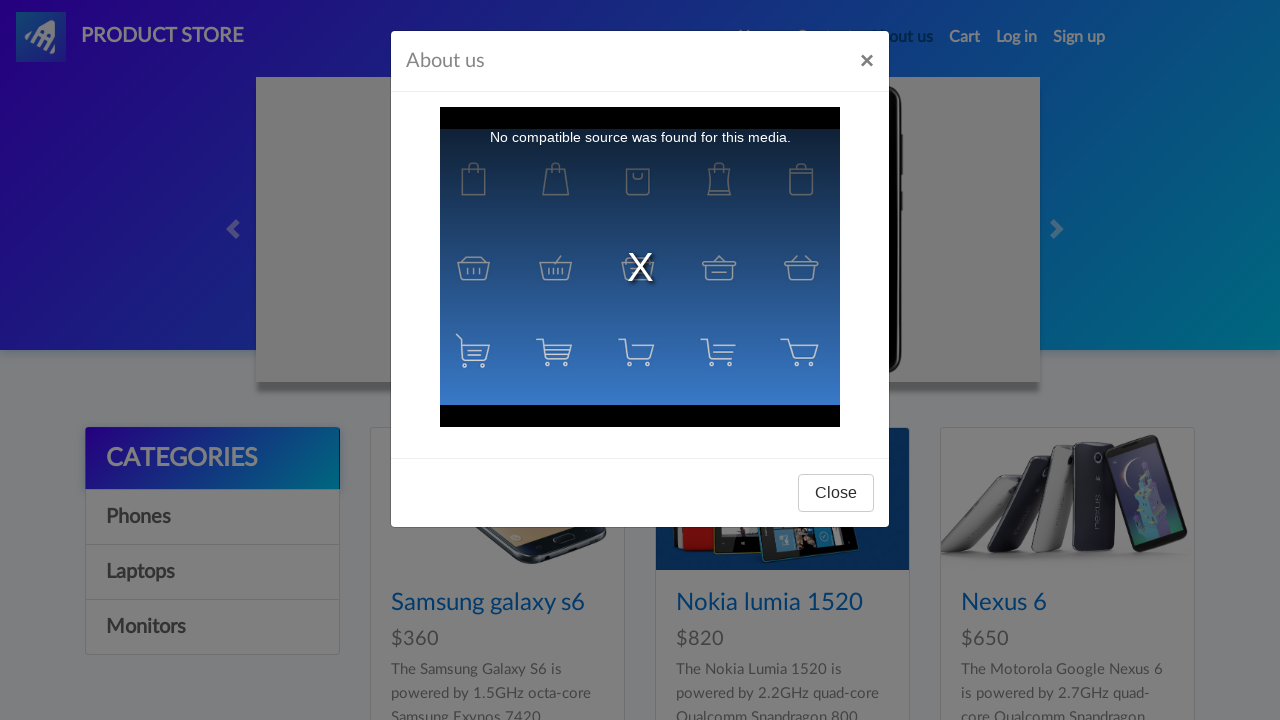